Tests clicking a male radio button and verifying it becomes selected

Starting URL: https://ultimateqa.com/simple-html-elements-for-automation/

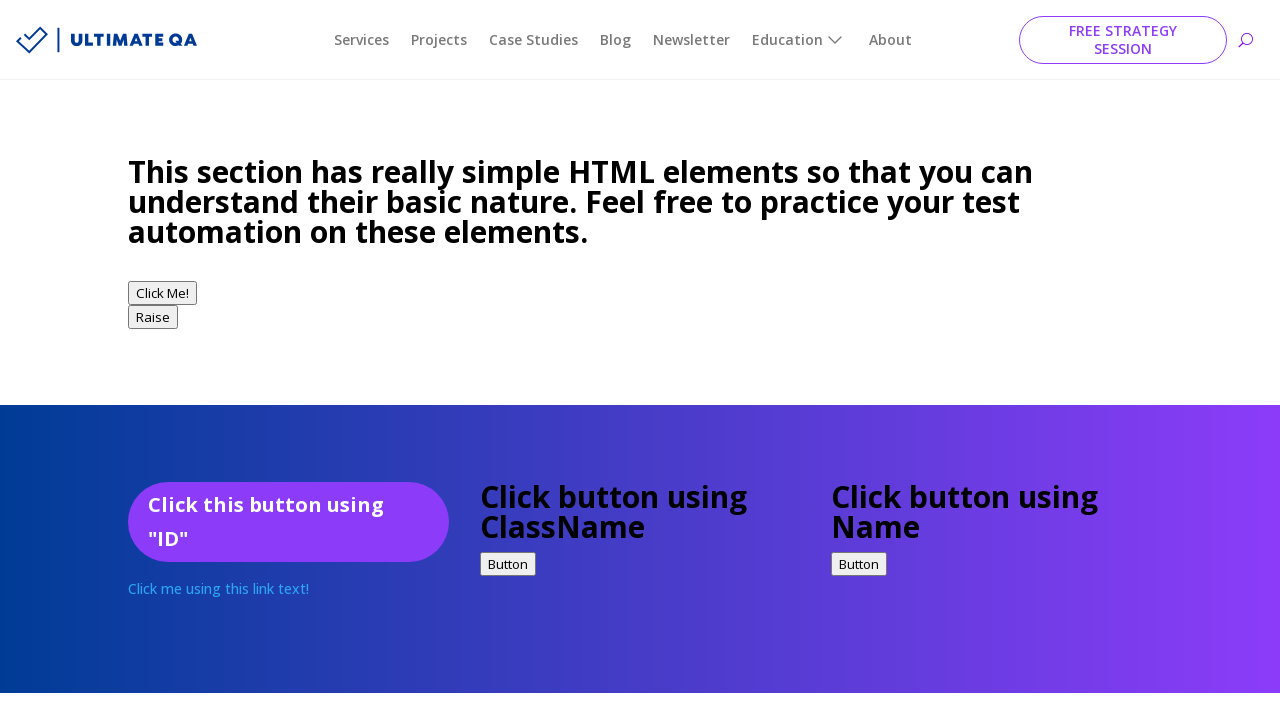

Clicked the male radio button at (140, 360) on input[type='radio'][name='gender'][value='male']
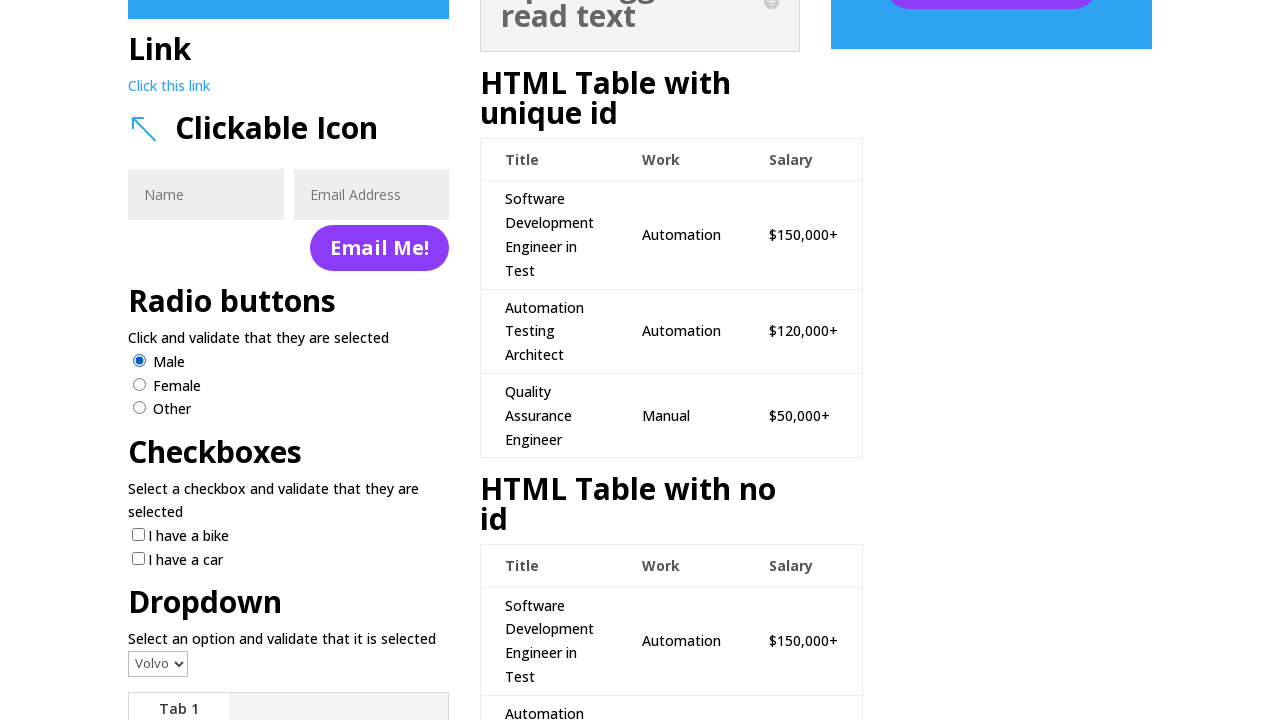

Verified that the male radio button is selected
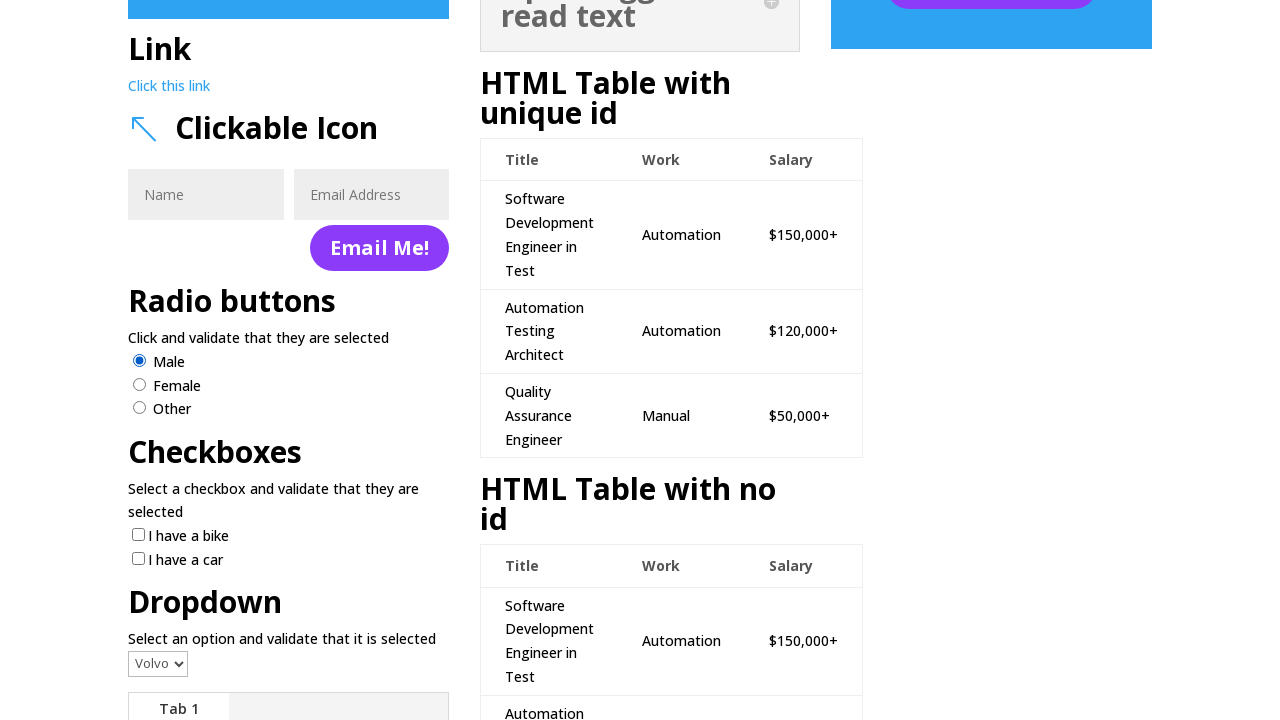

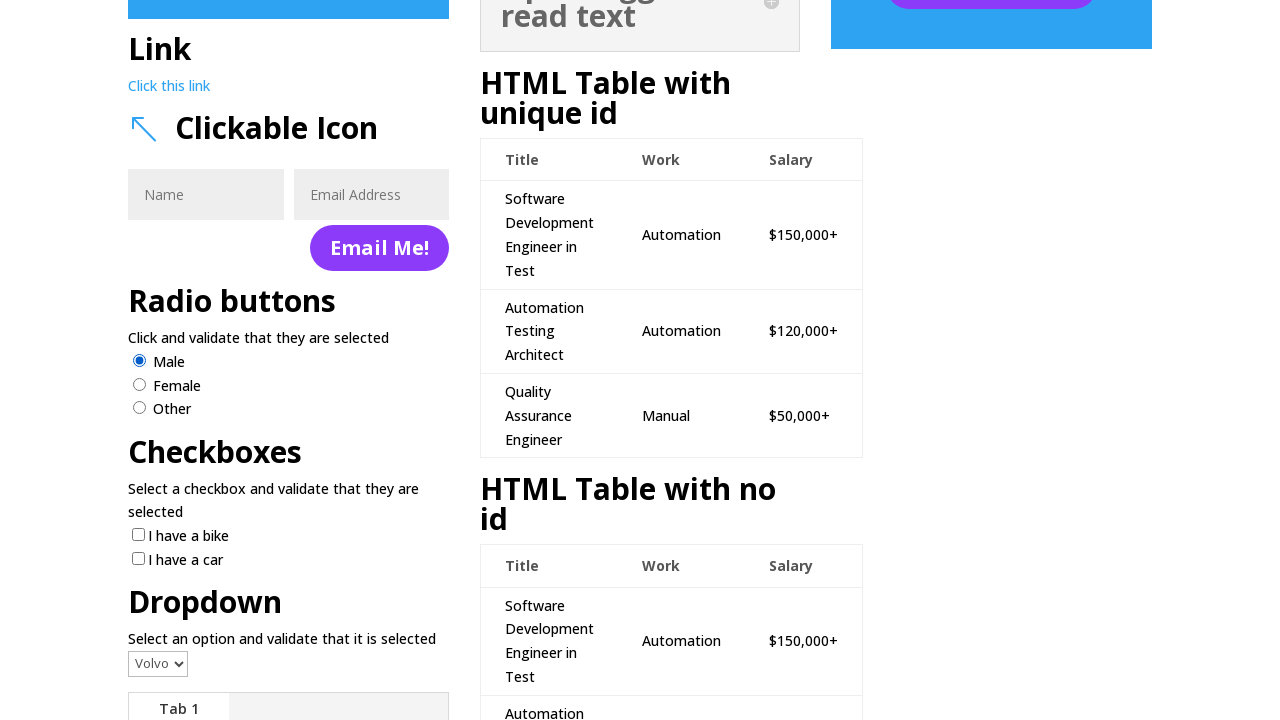